Navigates to Apple's homepage and maximizes the browser window to verify basic browser navigation works

Starting URL: https://www.apple.com

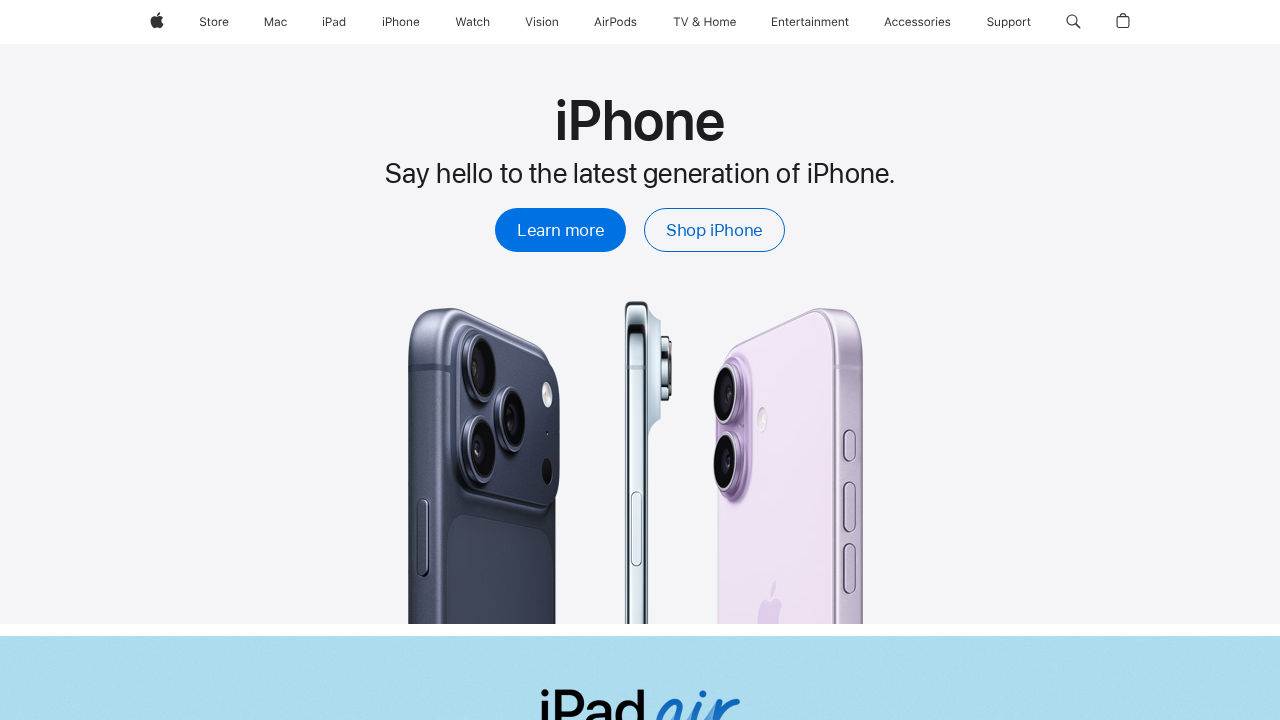

Navigated to Apple's homepage
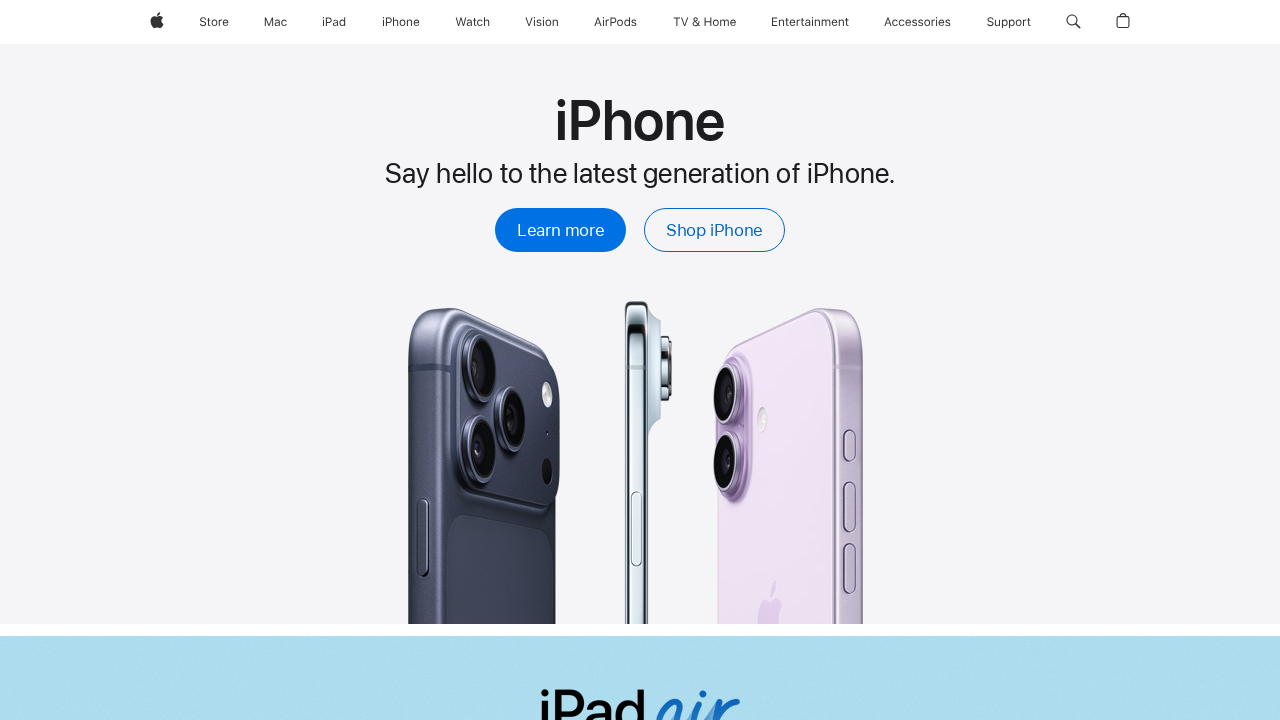

Maximized browser window to 1920x1080
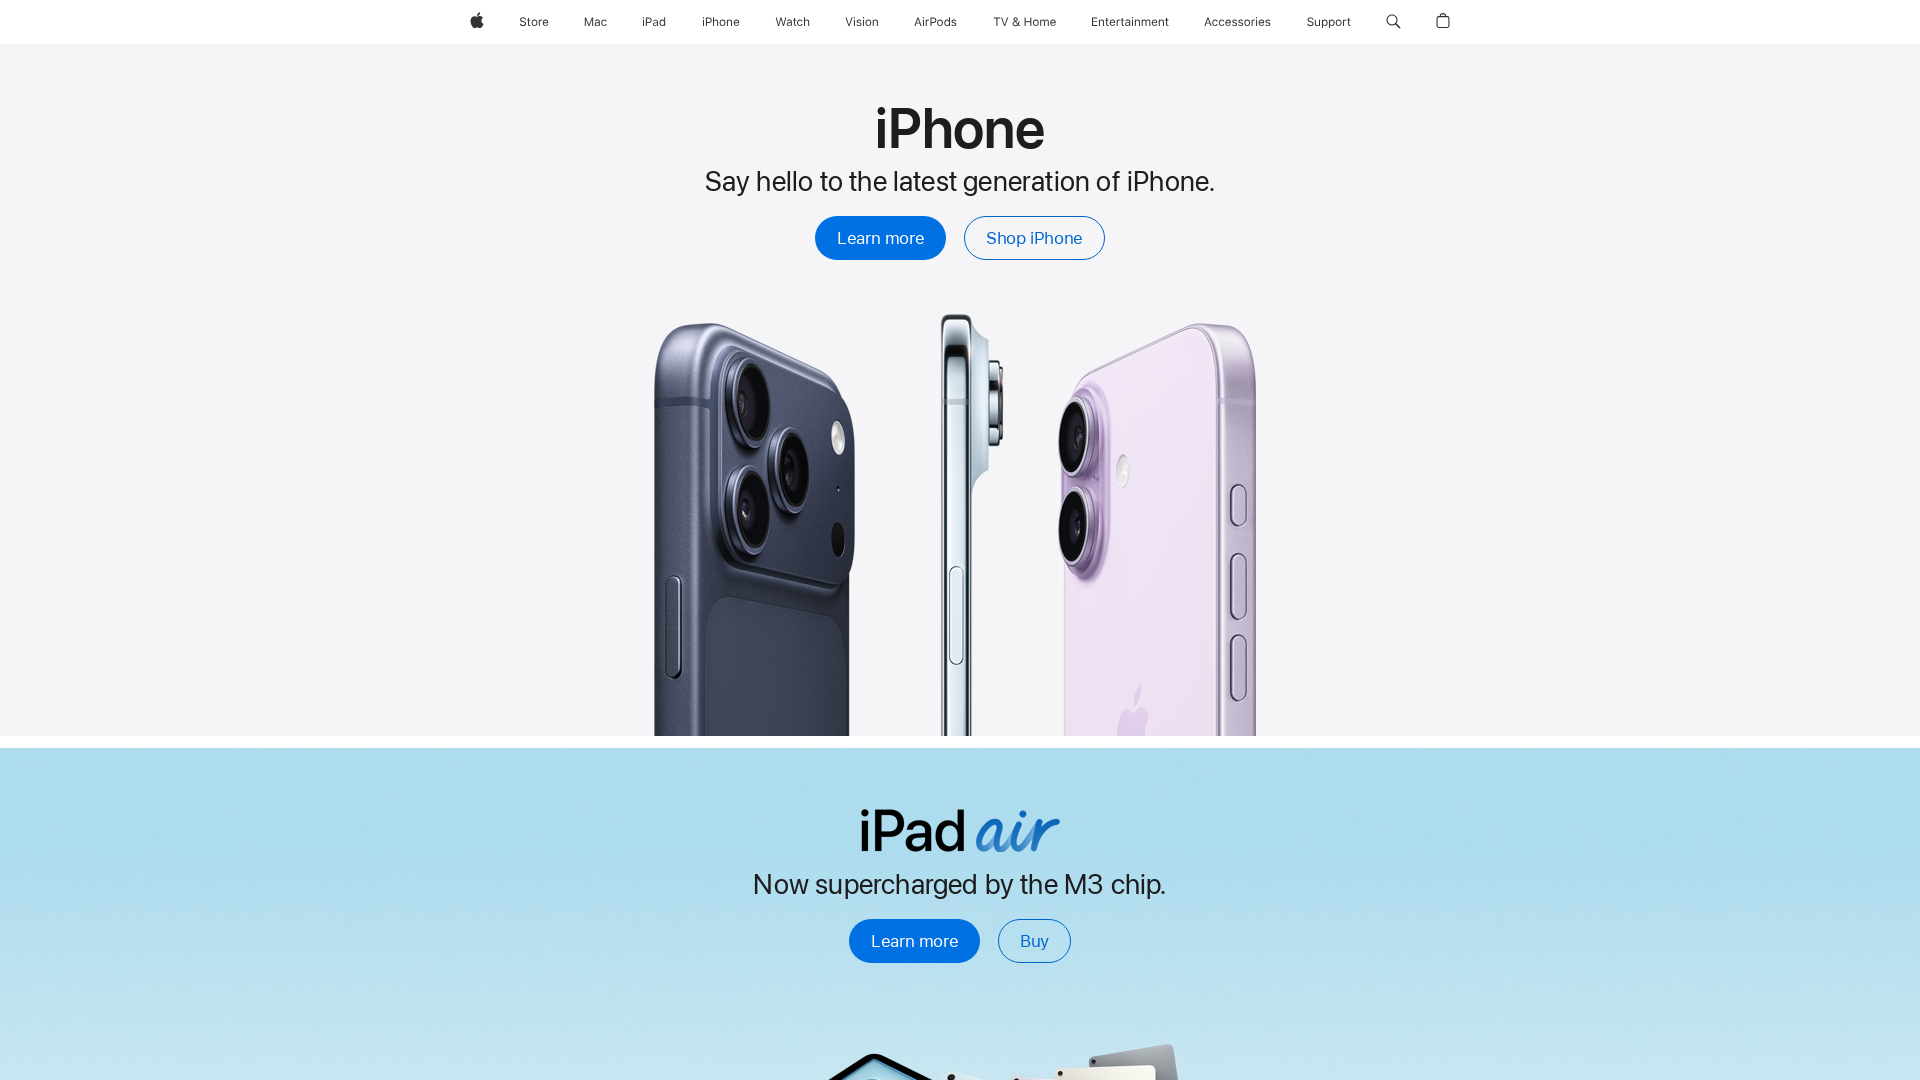

Page fully loaded and DOM content rendered
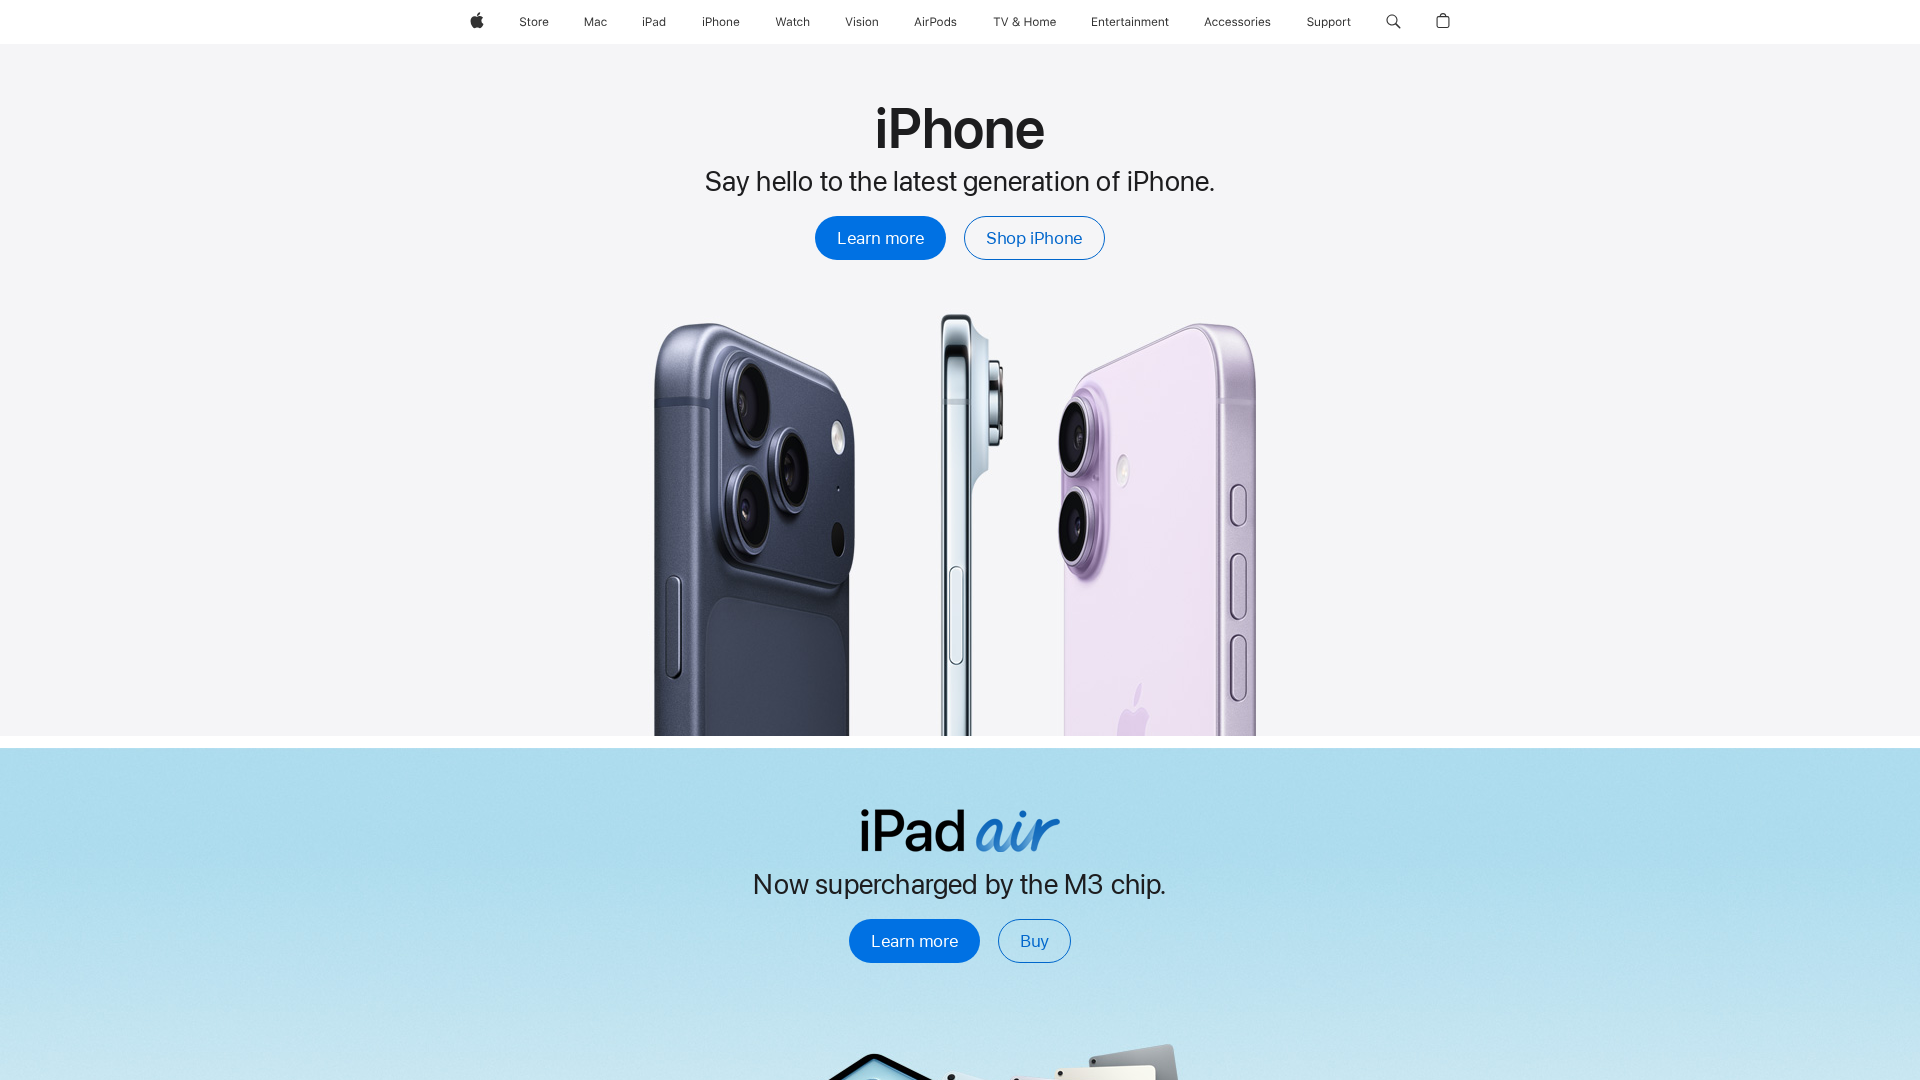

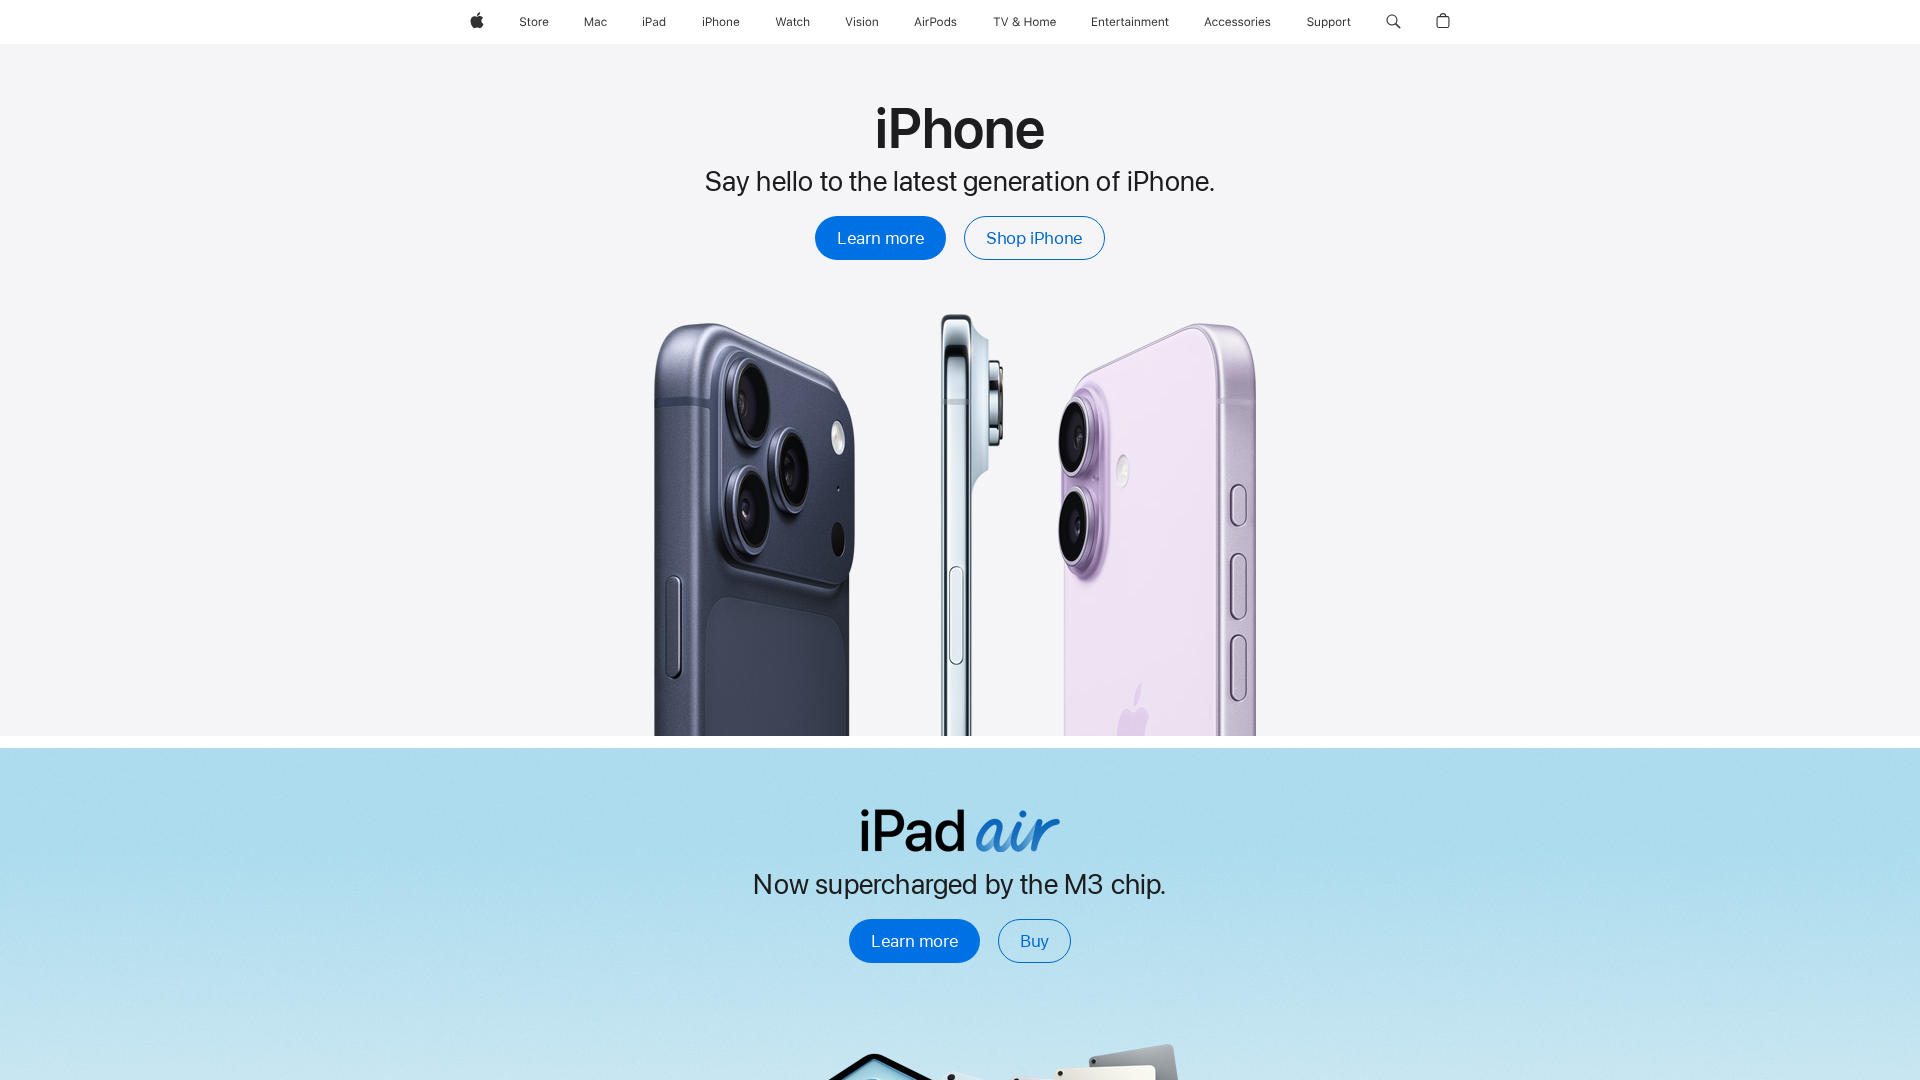